Tests a math problem form by extracting a value from an element attribute, calculating a result, filling the answer, and selecting checkbox and radio button options before submitting

Starting URL: http://suninjuly.github.io/get_attribute.html

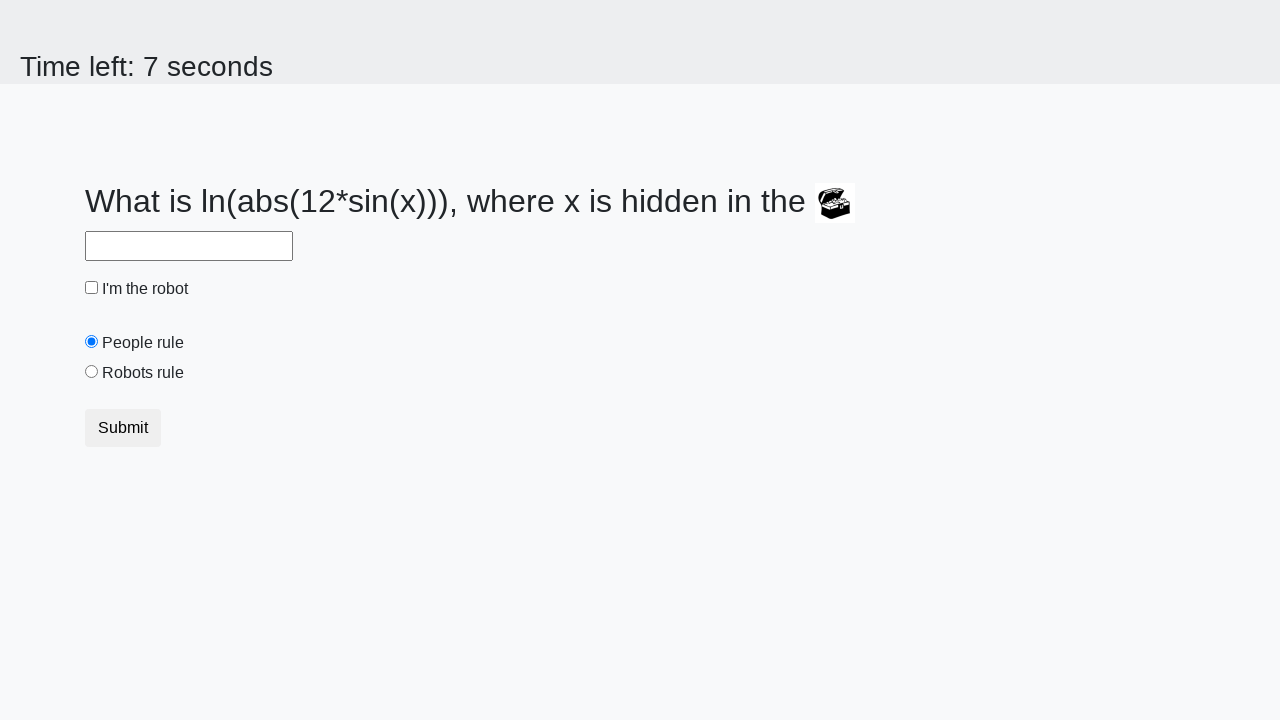

Retrieved x value from treasure element attribute
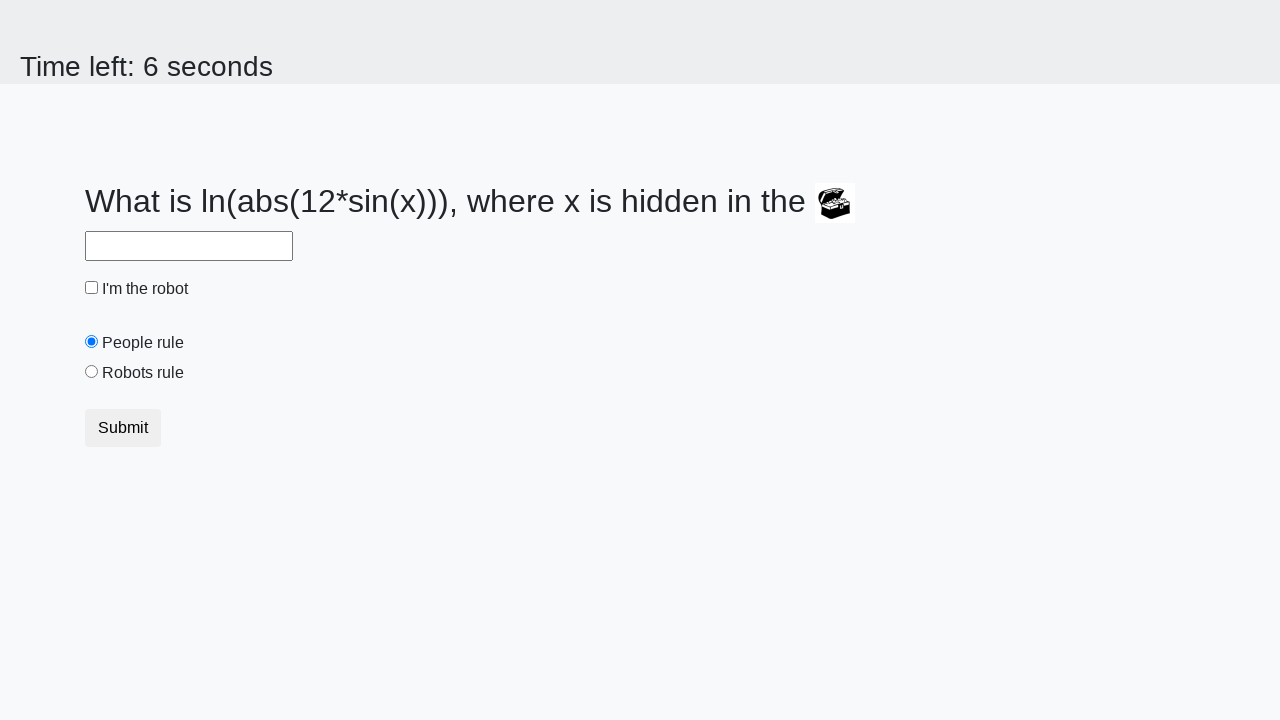

Calculated math problem result using logarithm function
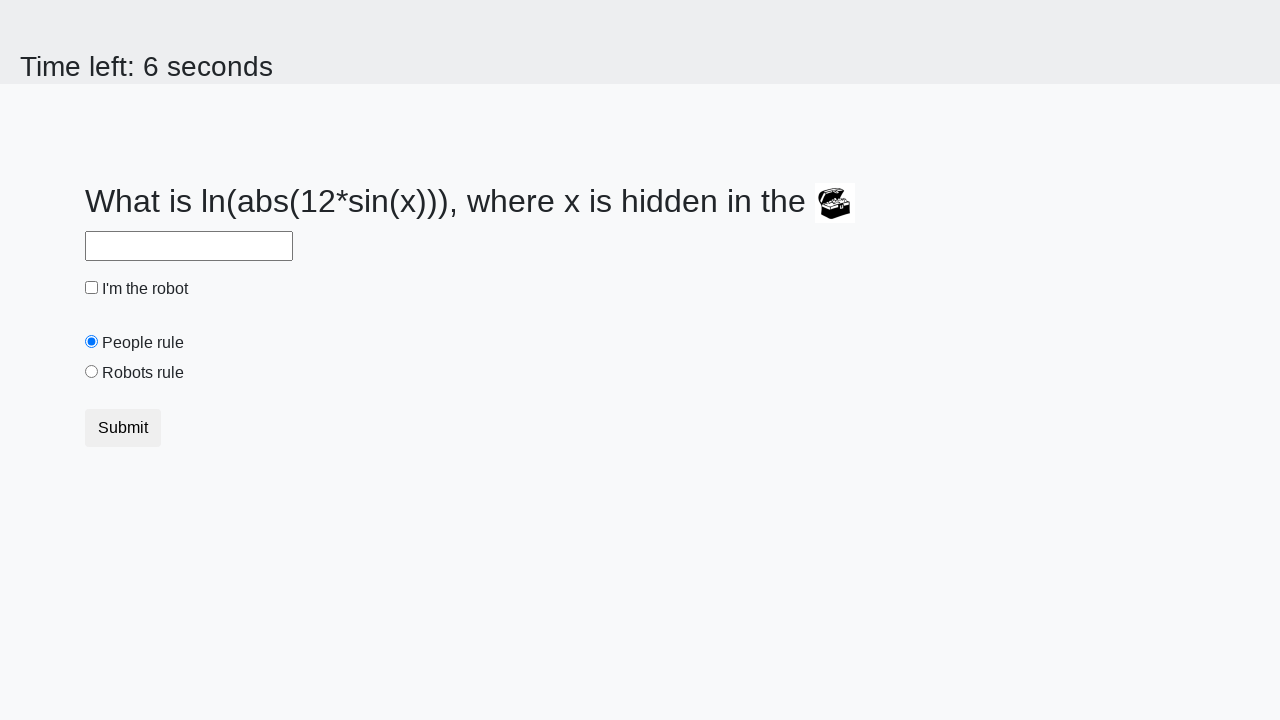

Filled answer field with calculated result on #answer
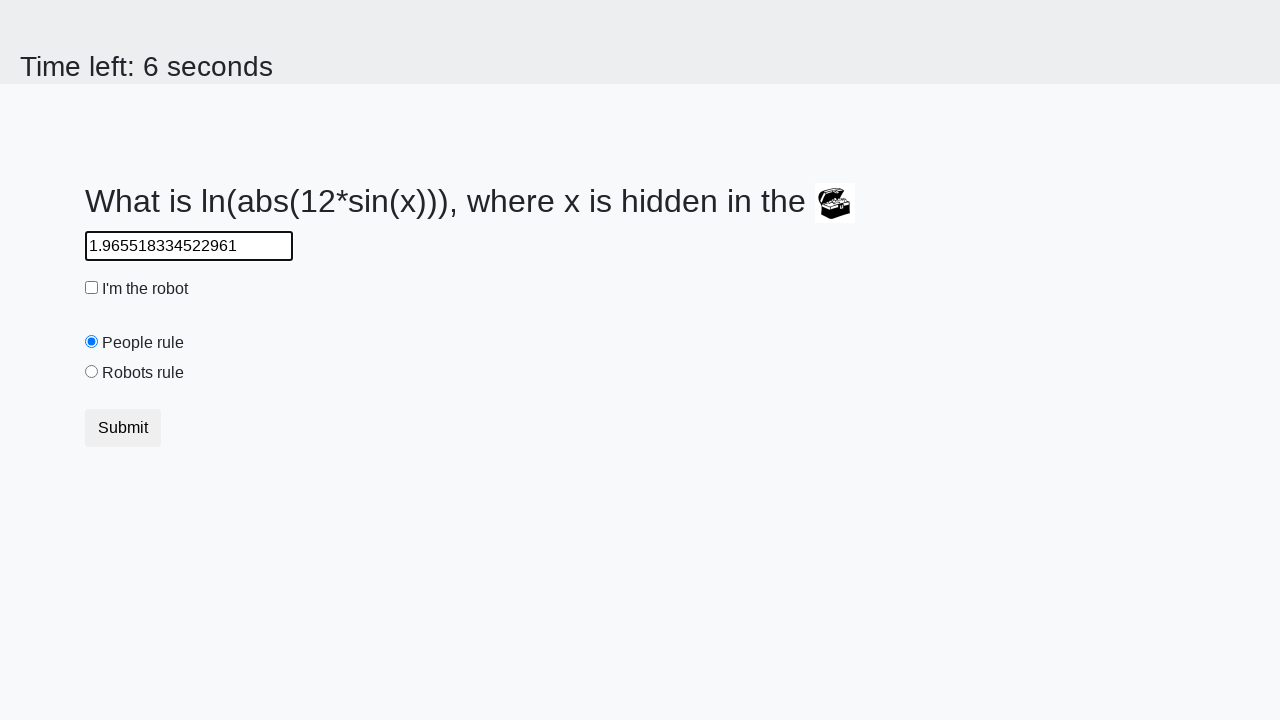

Clicked robot checkbox at (92, 288) on #robotCheckbox
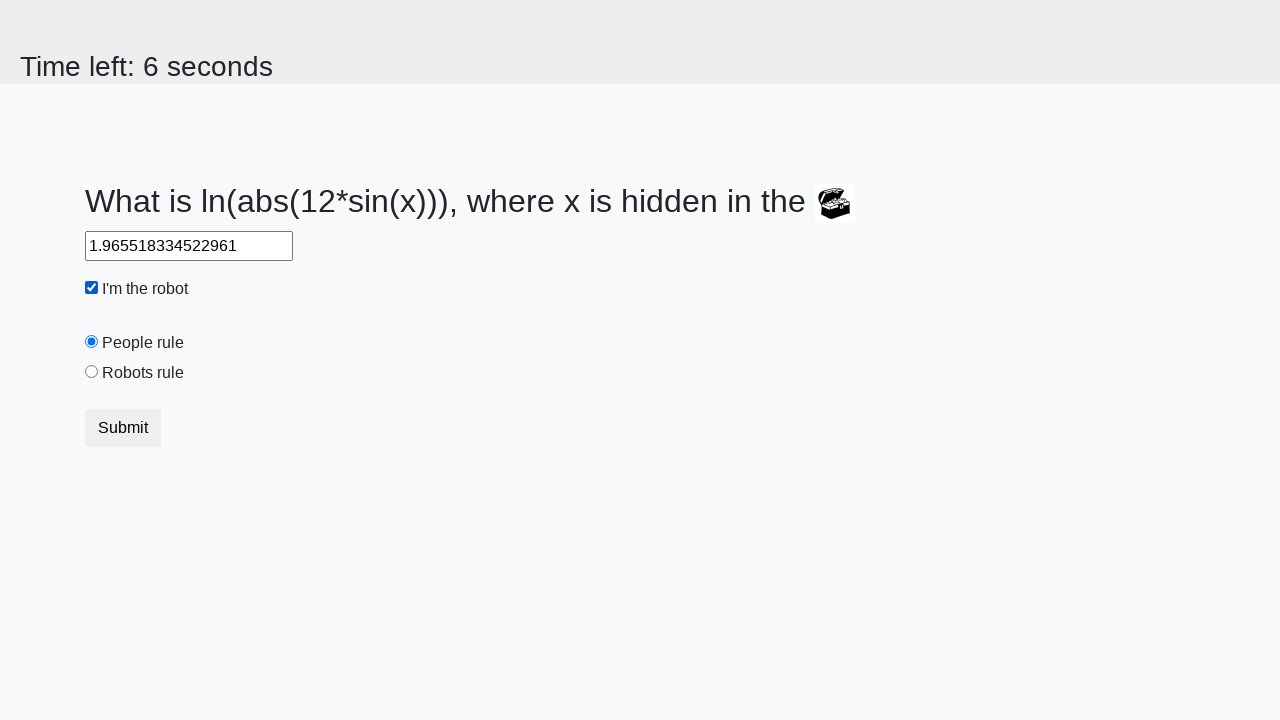

Selected robots rule radio button at (92, 372) on #robotsRule
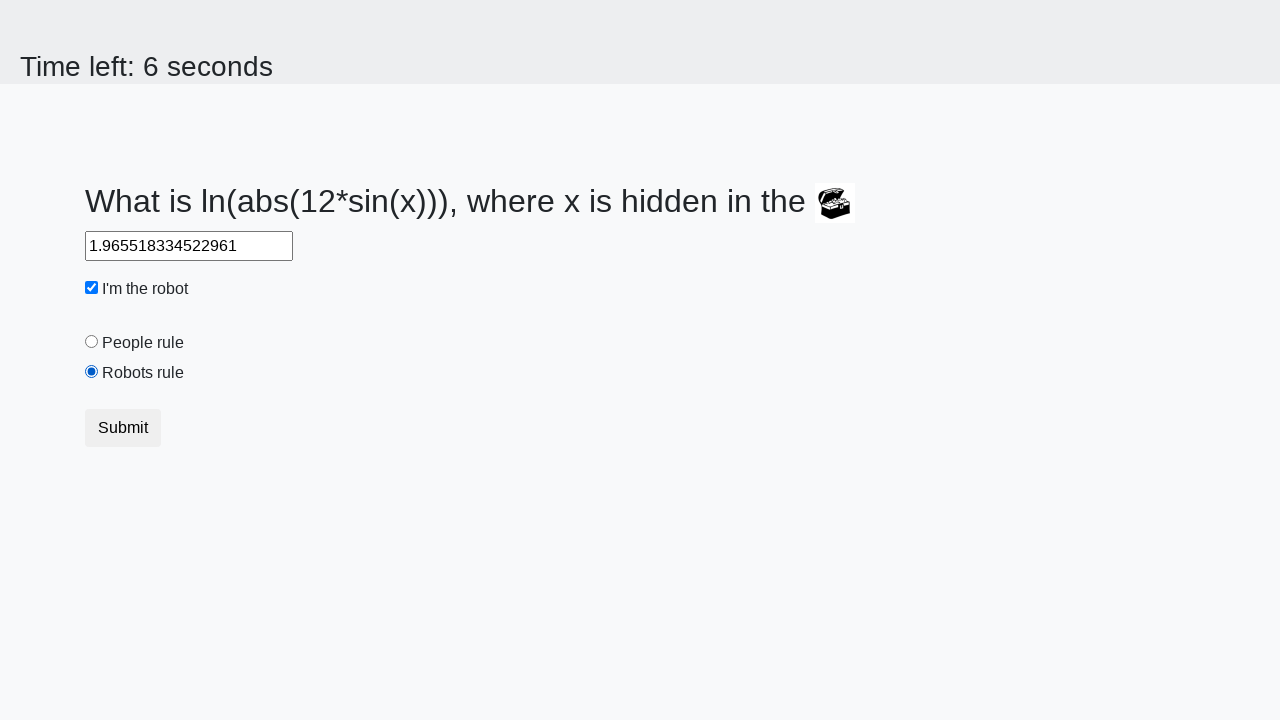

Clicked submit button to submit form at (123, 428) on .btn-default
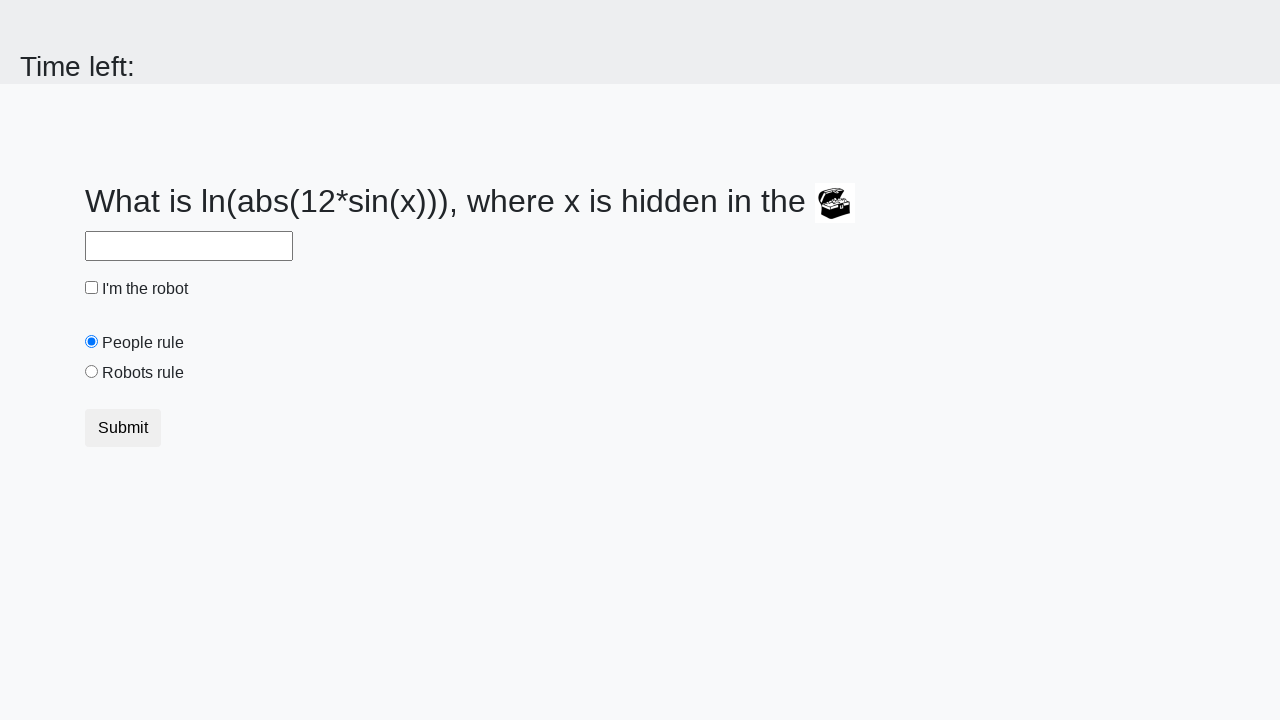

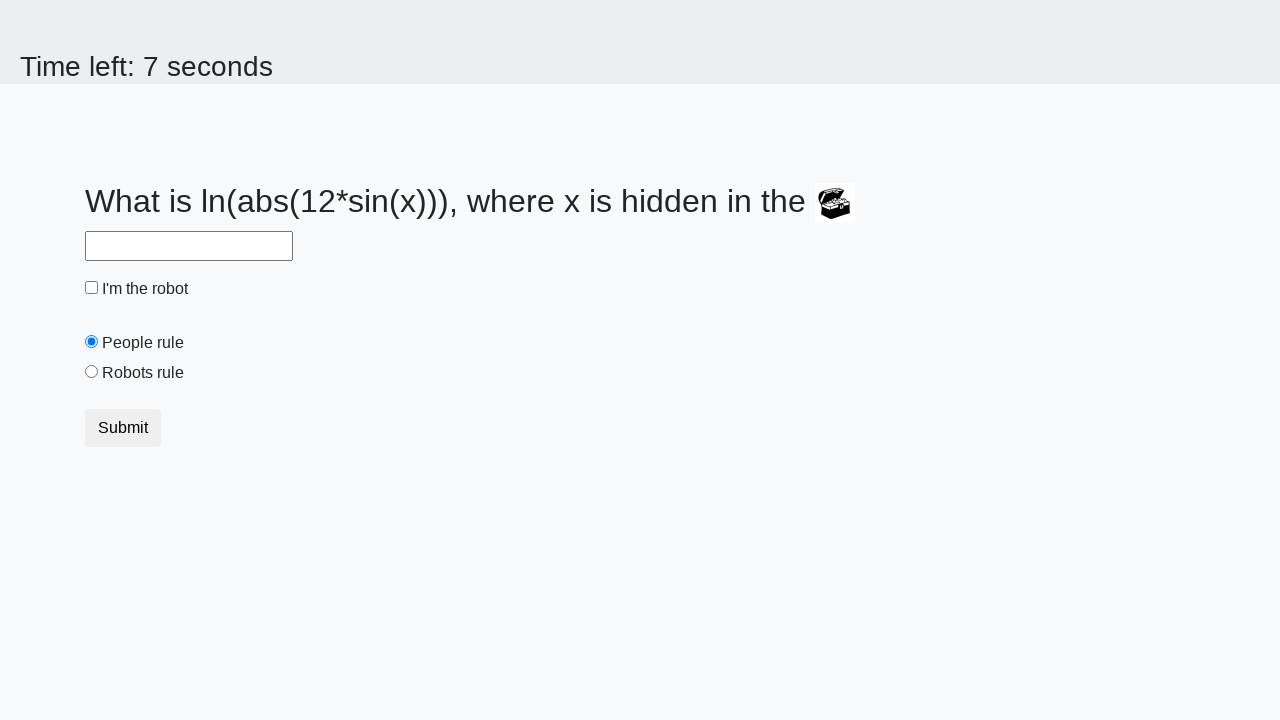